Tests adding jQuery Growl notifications to a webpage by injecting jQuery, jQuery Growl script, and CSS, then displaying various notification messages on the page.

Starting URL: https://the-internet.herokuapp.com

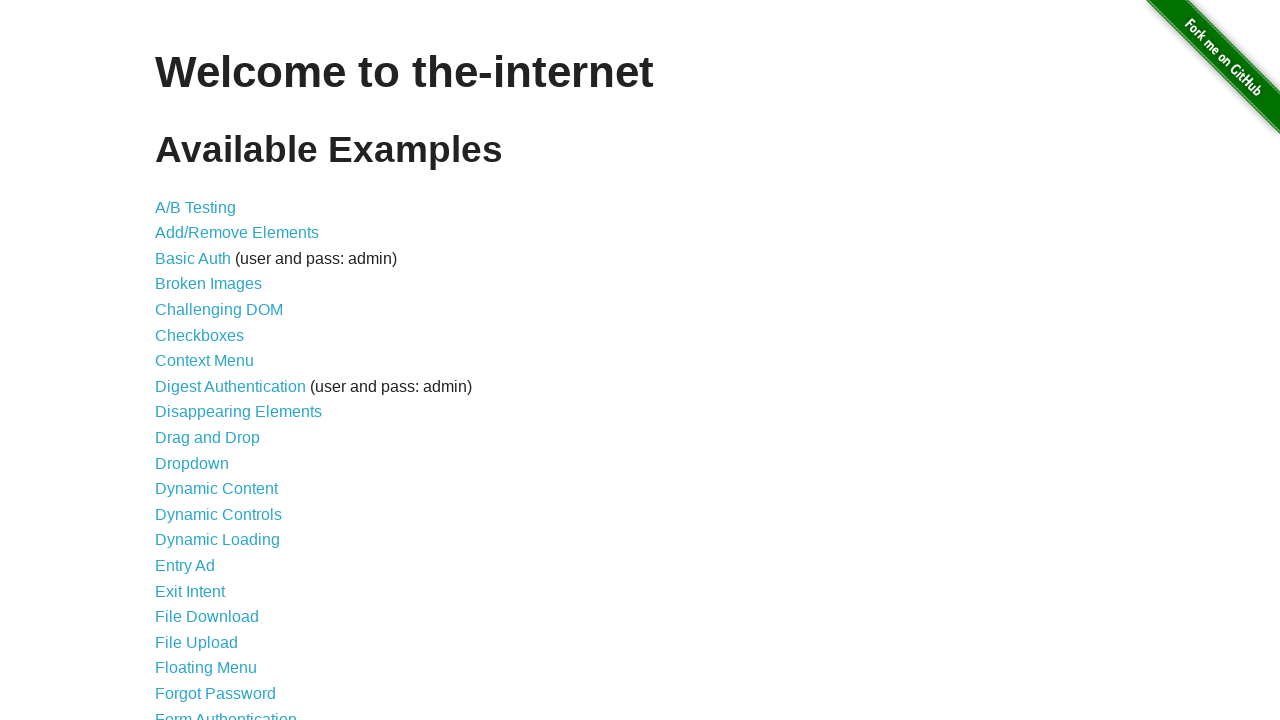

Injected jQuery library into page
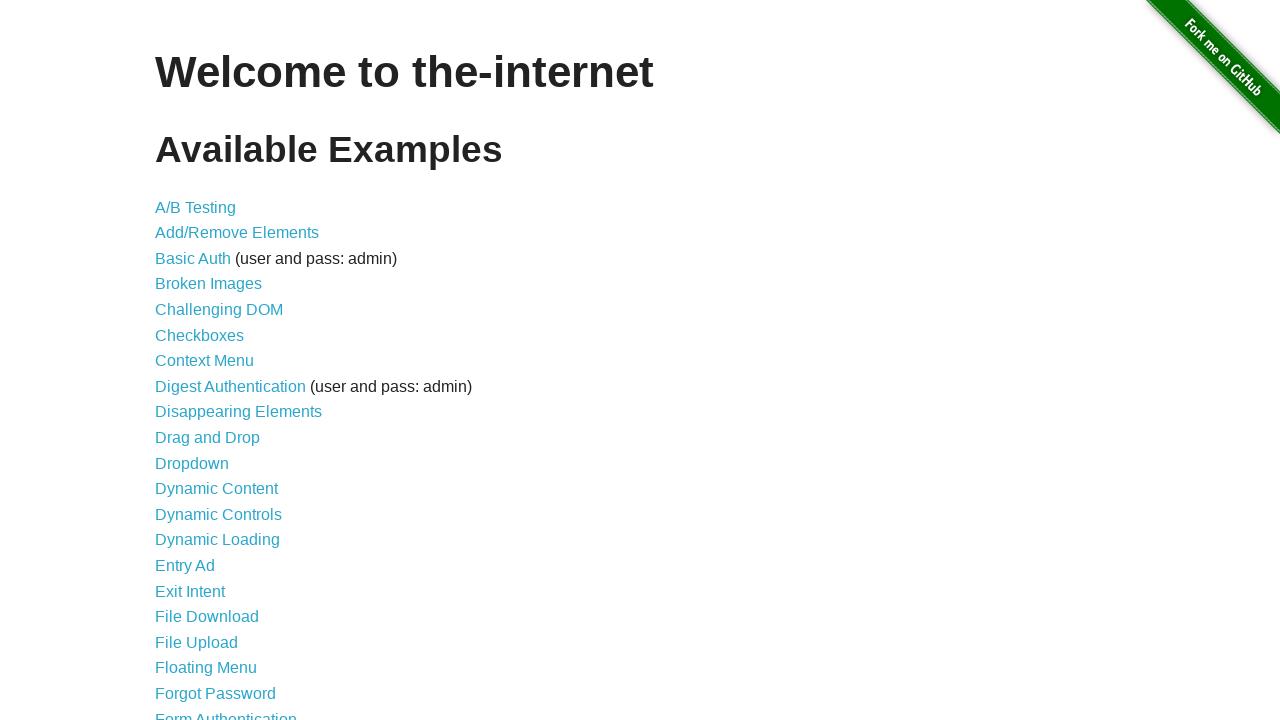

jQuery library loaded successfully
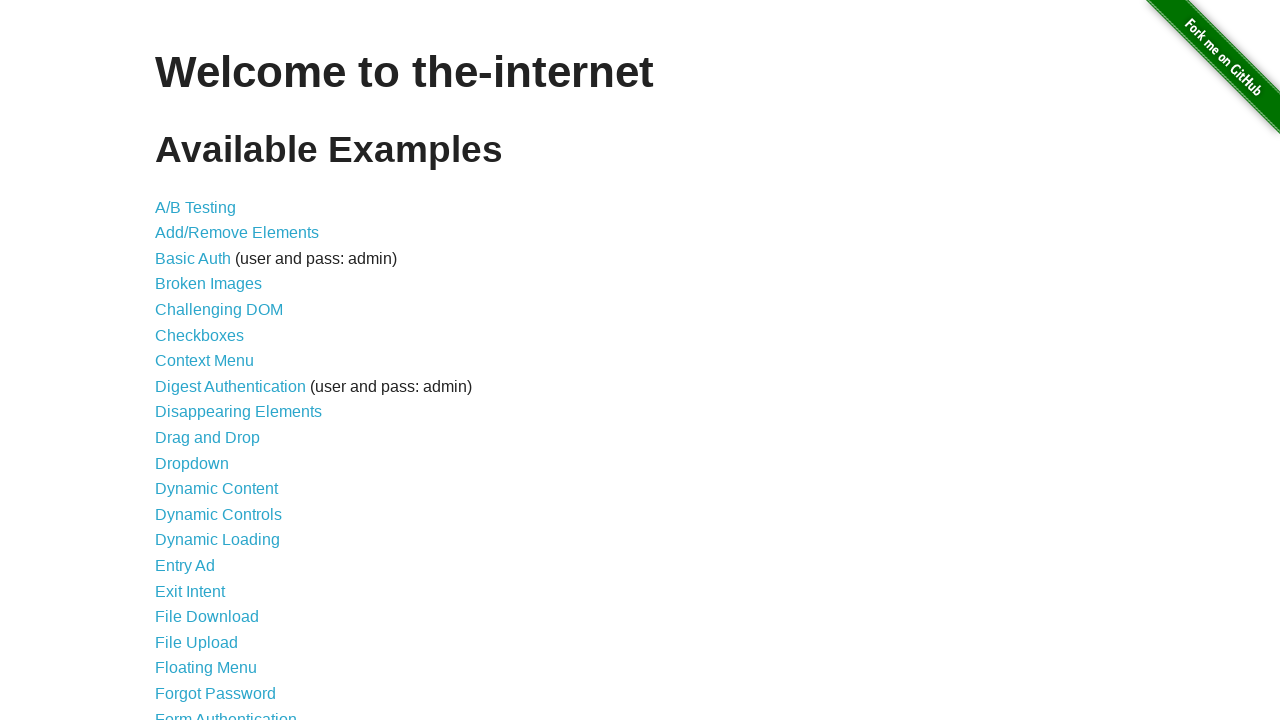

Added jQuery Growl script to page
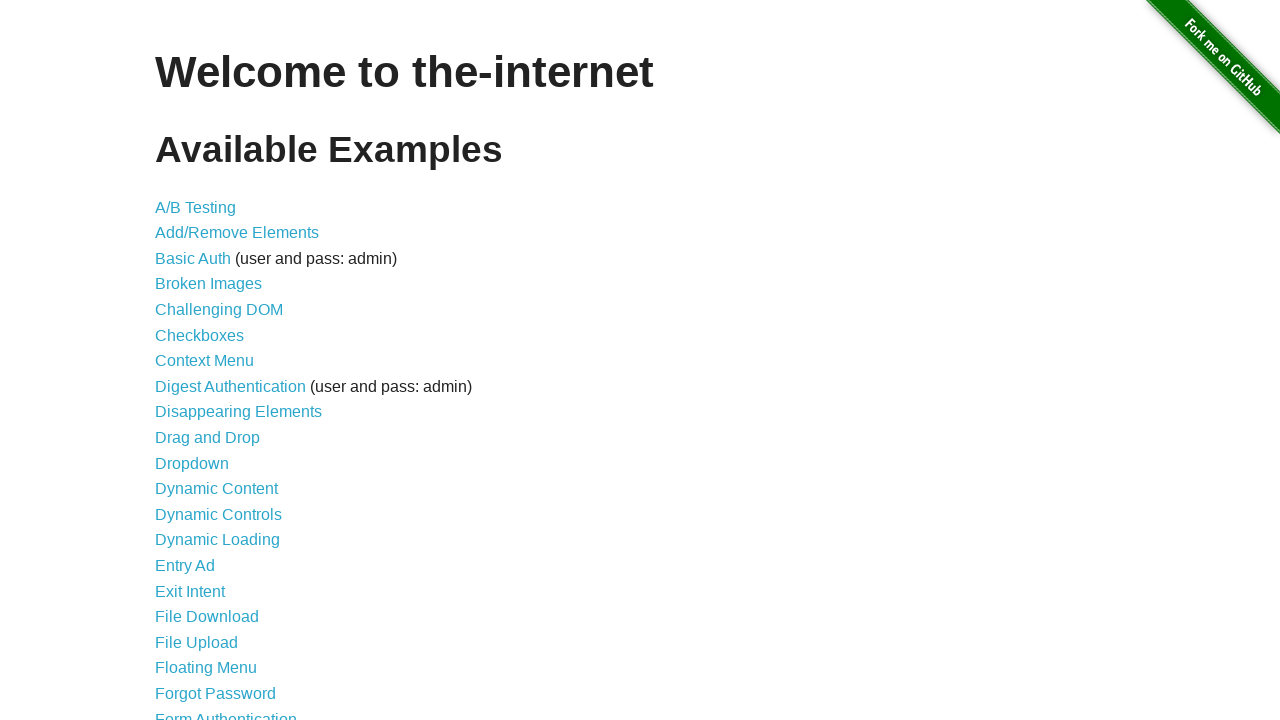

Added jQuery Growl CSS stylesheet to page
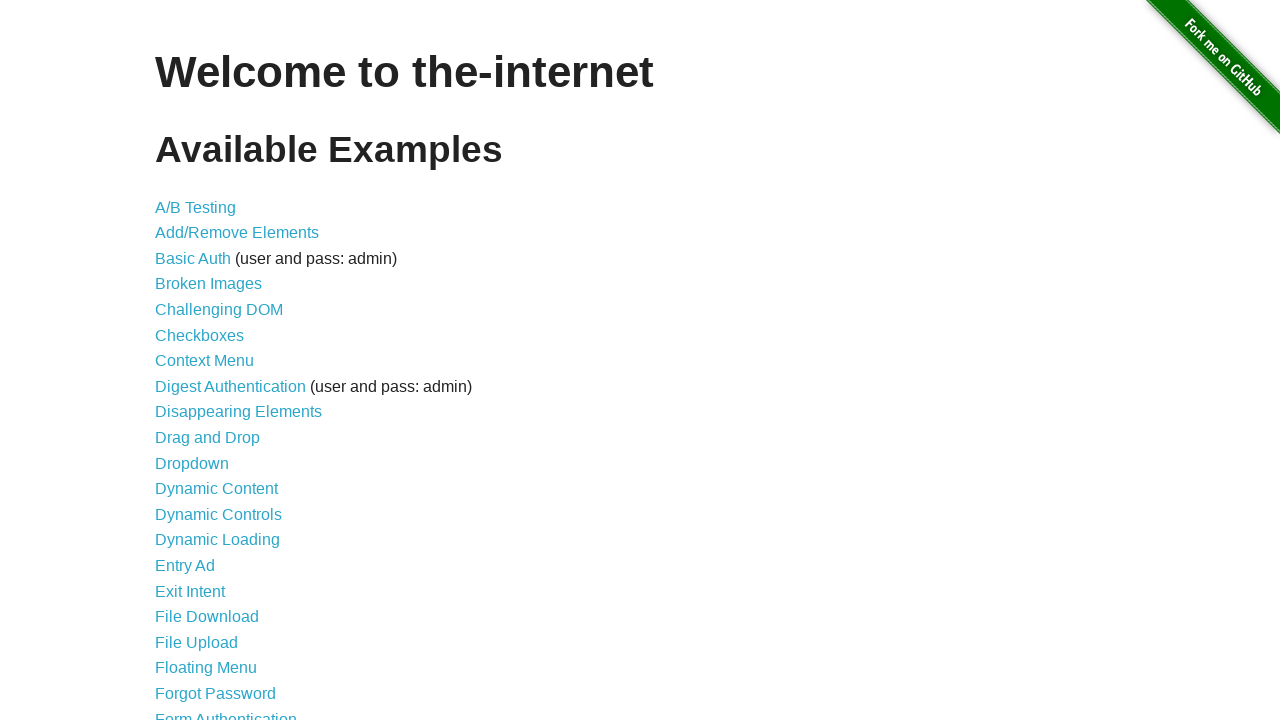

jQuery Growl library initialized and ready
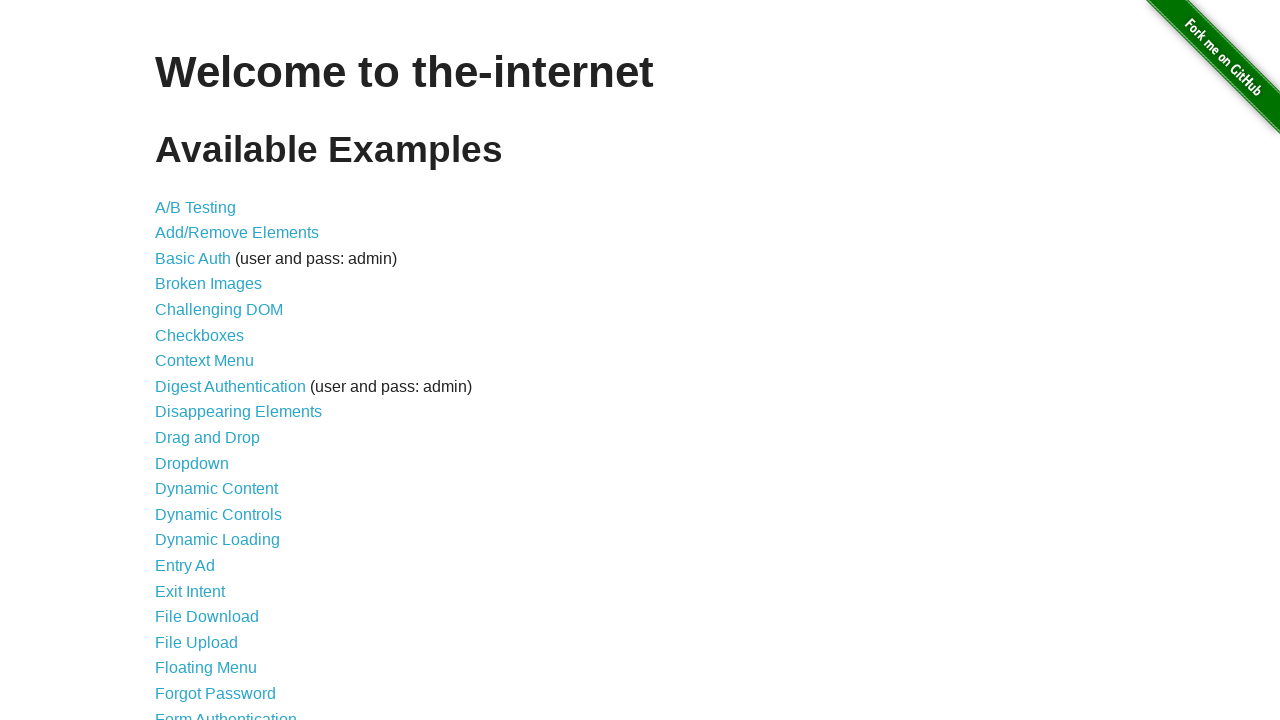

Displayed default GET notification
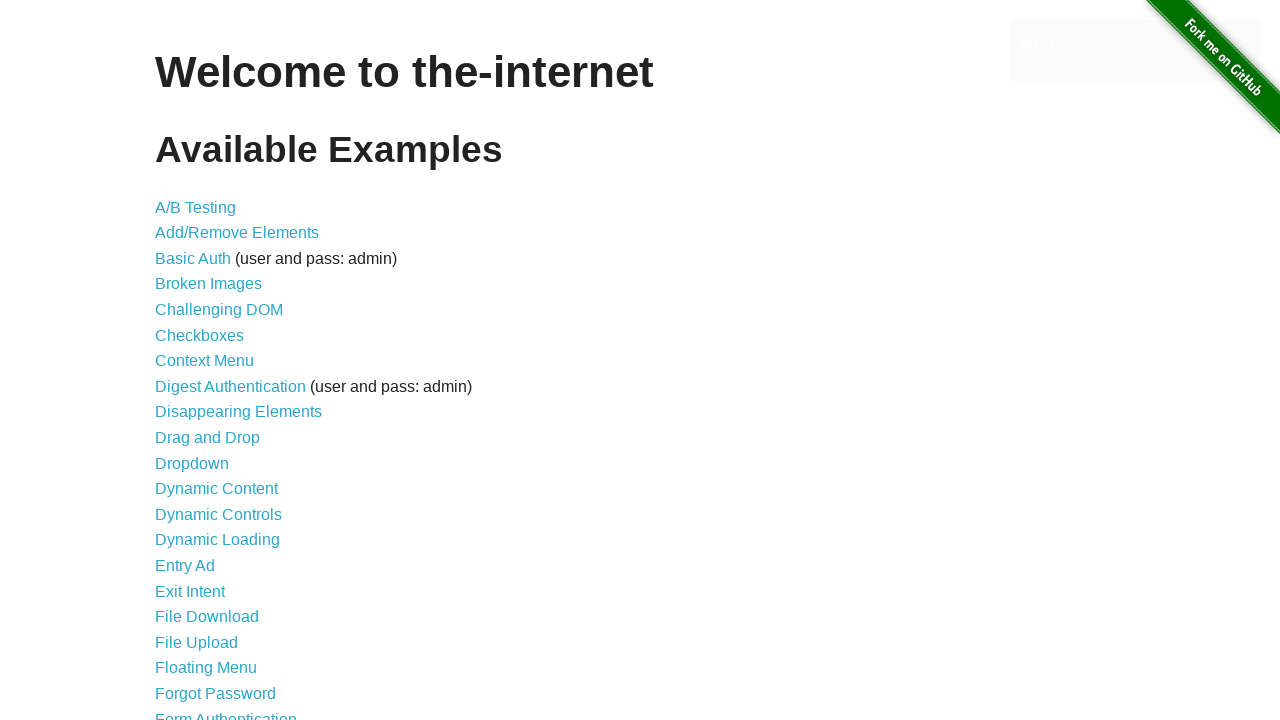

Displayed error notification
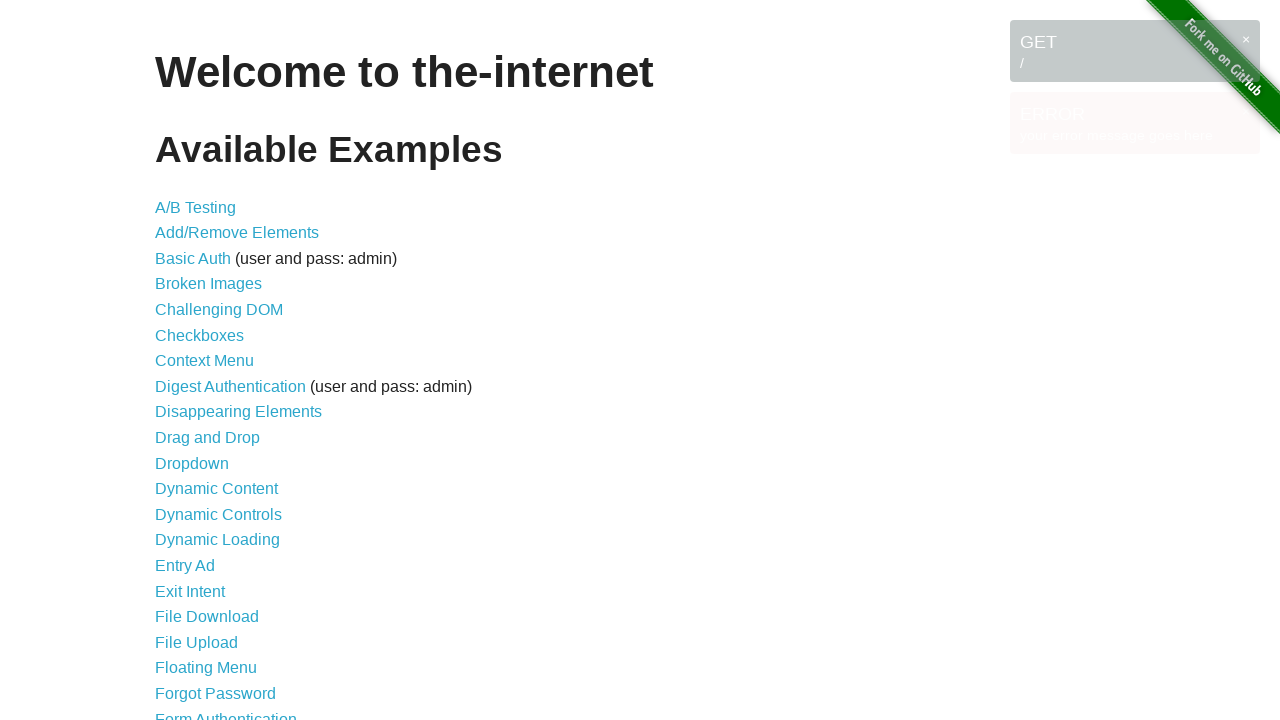

Displayed notice notification
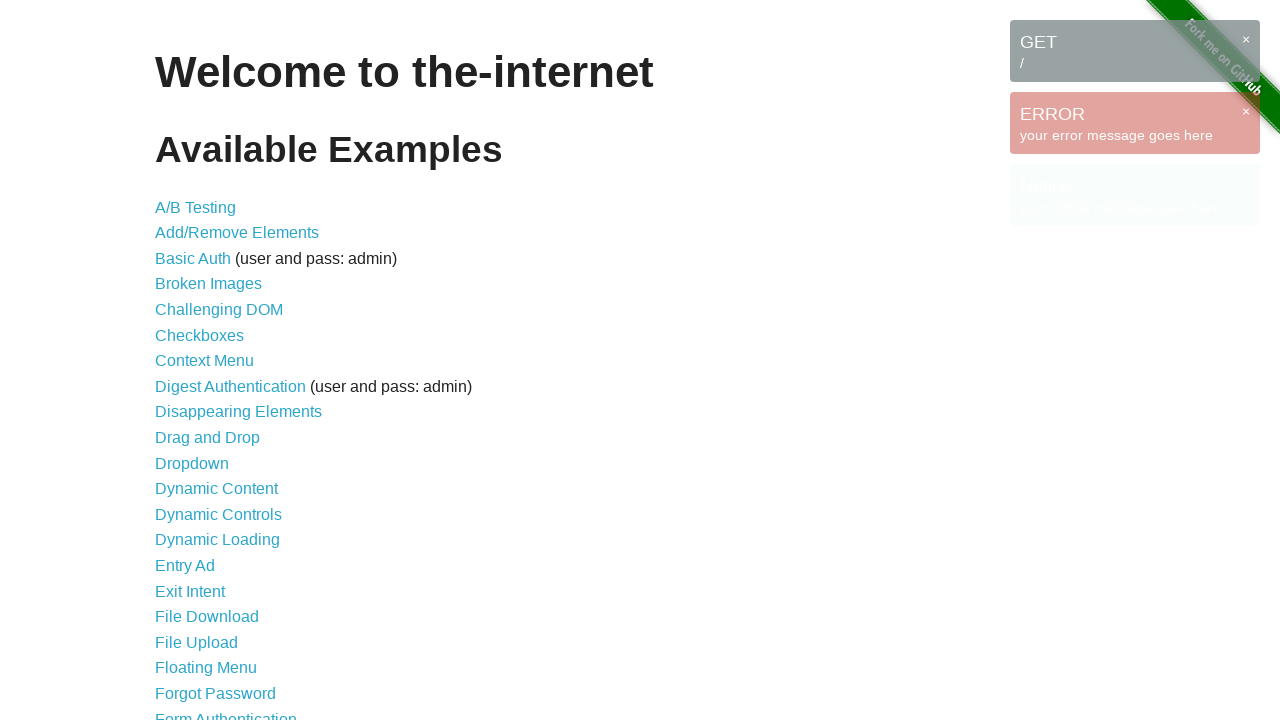

Displayed warning notification
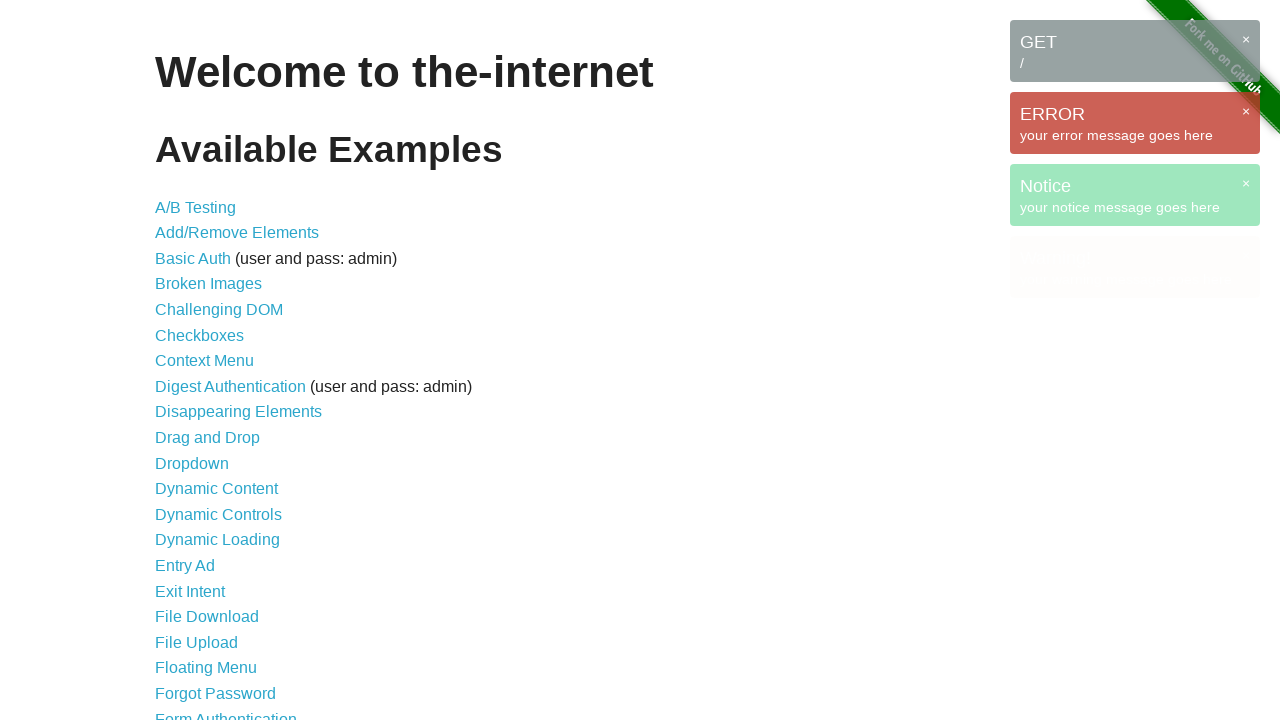

Waited 2 seconds to observe all notifications
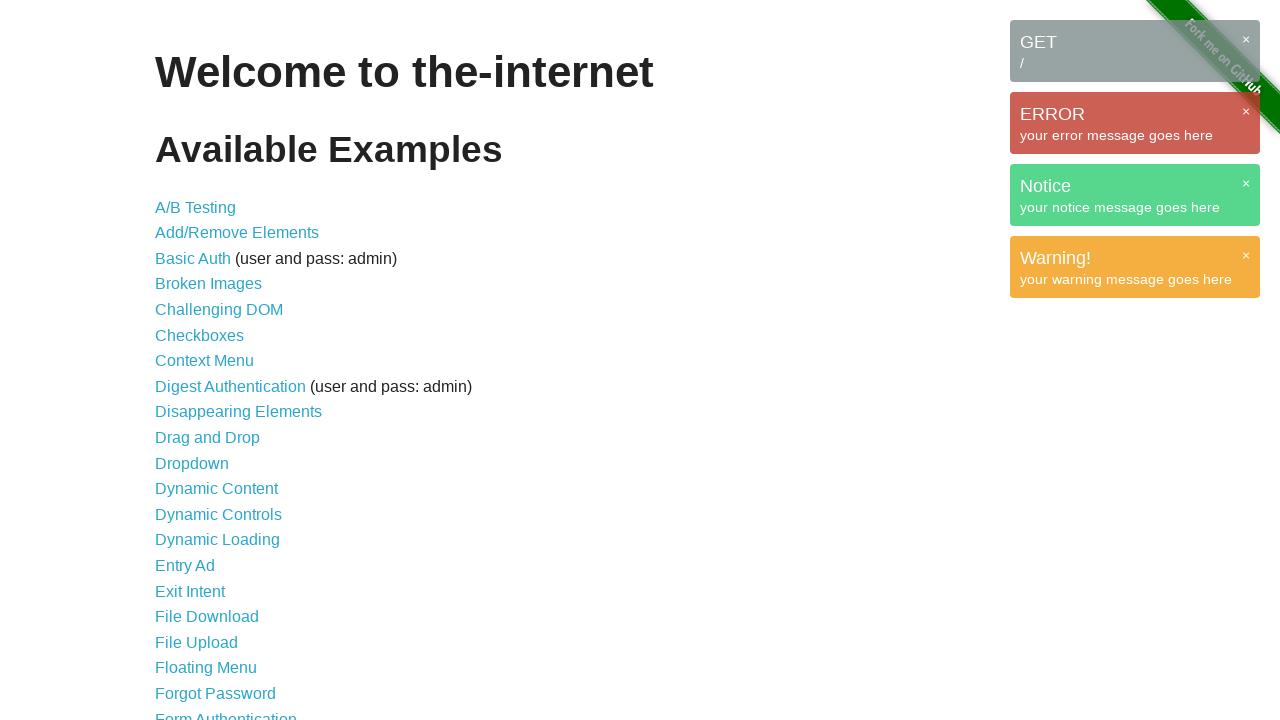

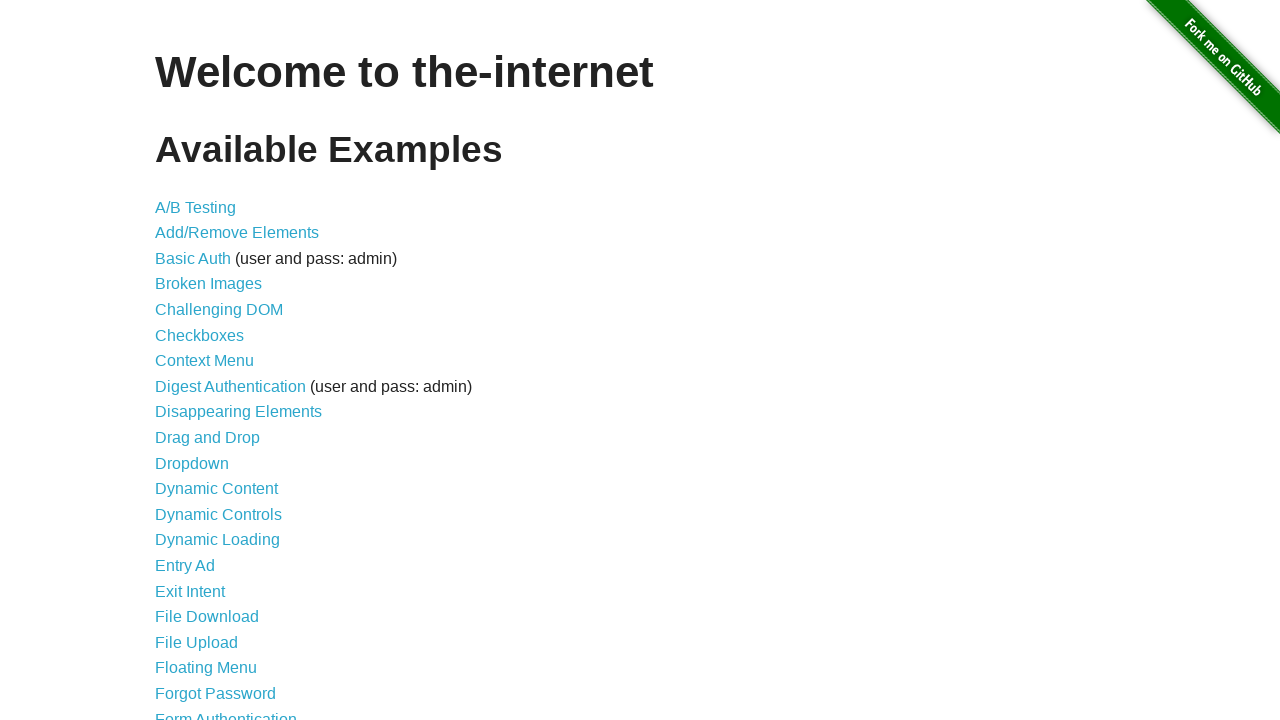